Tests that the page title does not contain the word "Rest"

Starting URL: https://www.bestbuy.com/

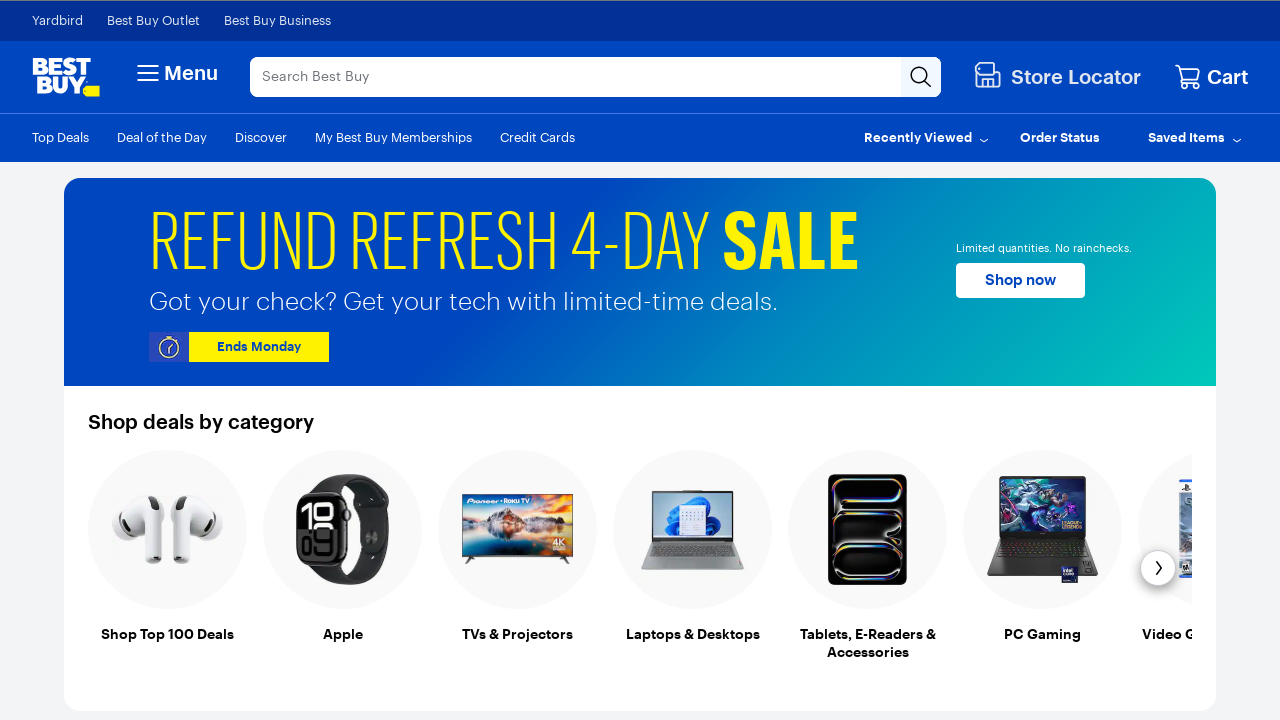

Navigated to https://www.bestbuy.com/
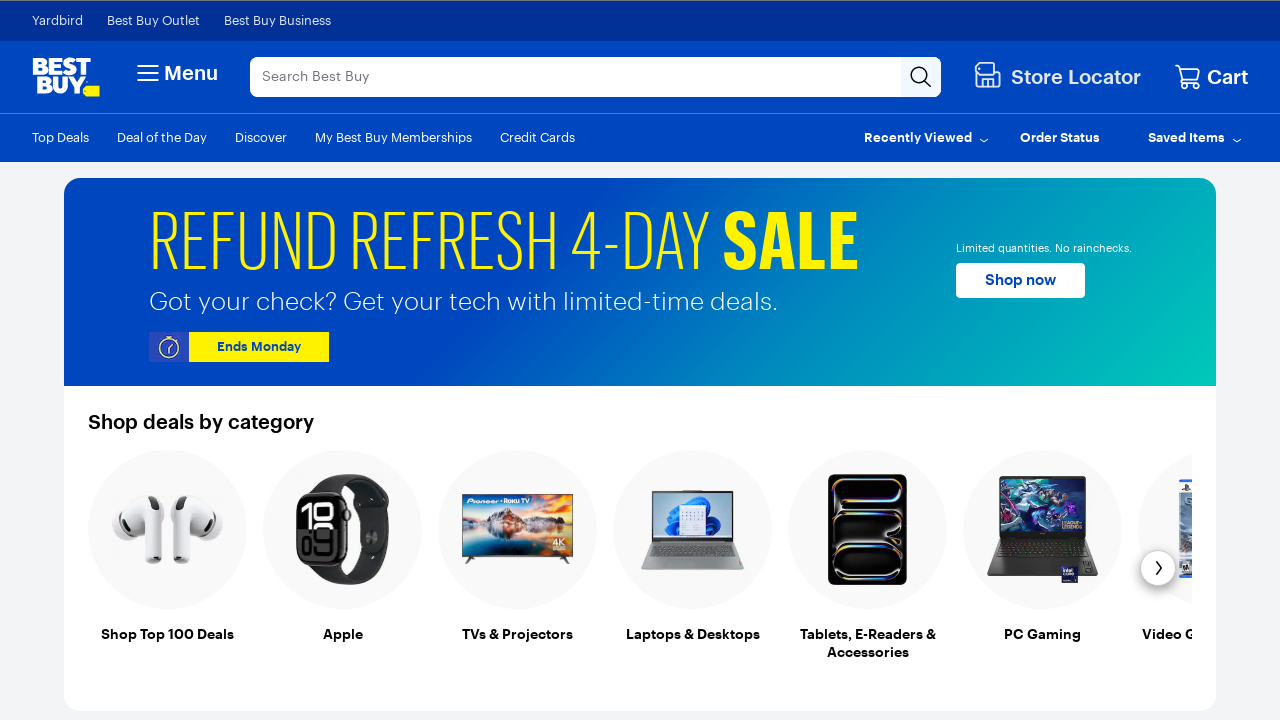

Retrieved page title: 'Best Buy | Official Online Store | Shop Now & Save'
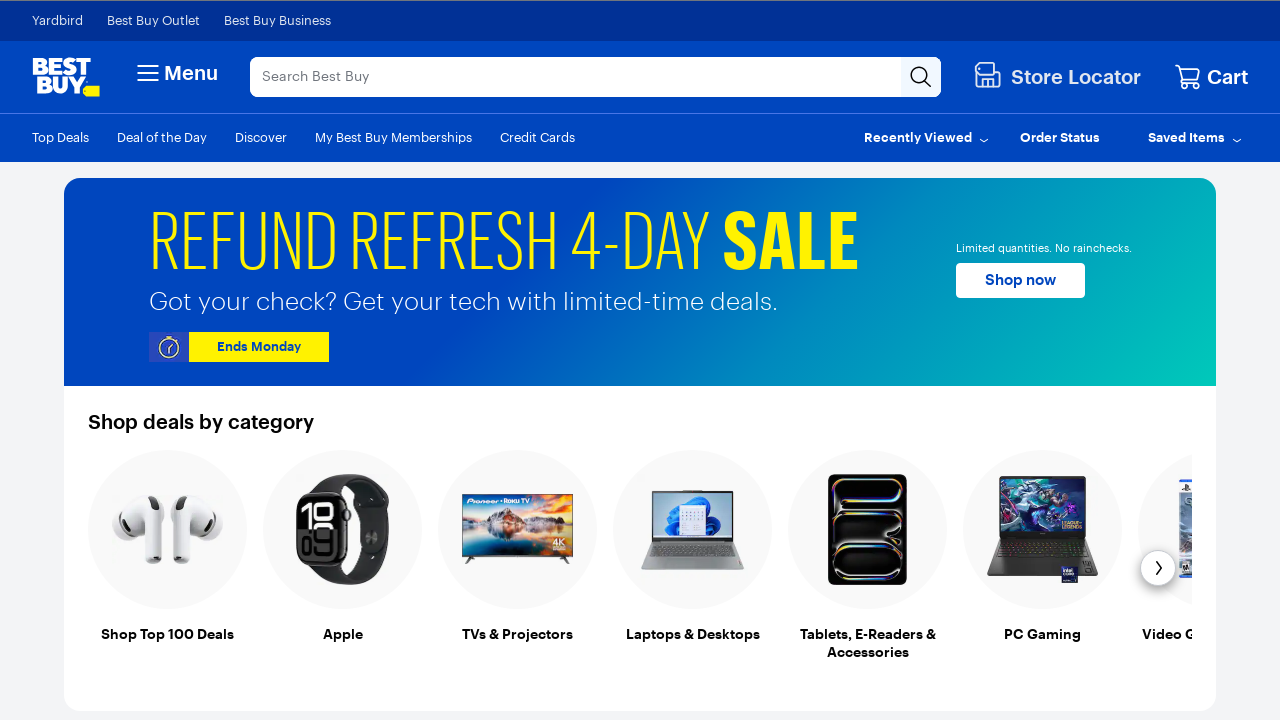

Verified that page title does not contain 'Rest'
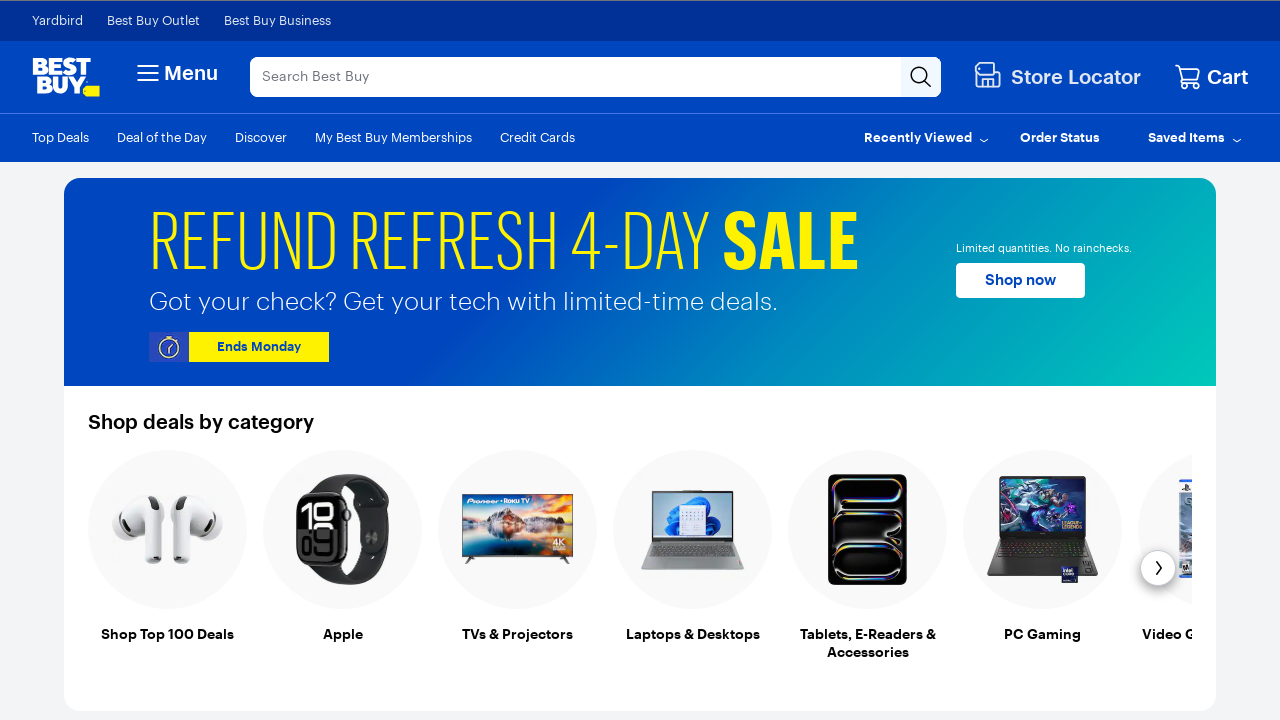

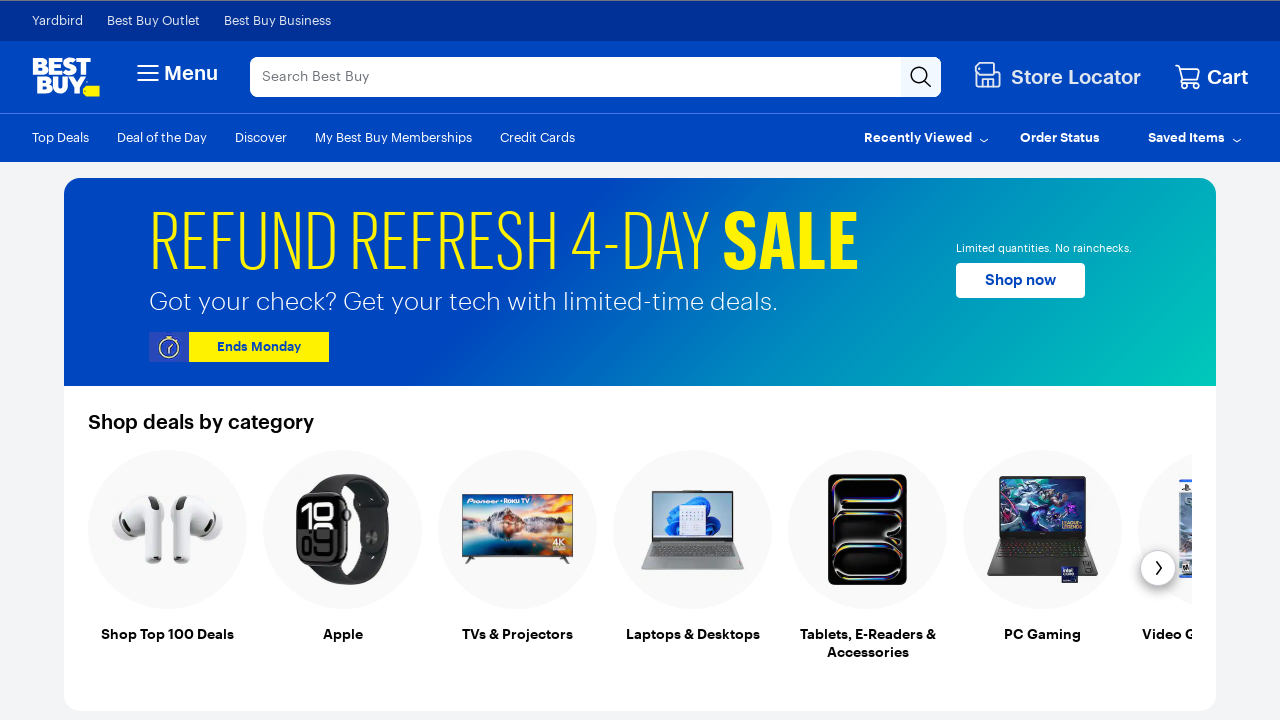